Navigates to SpiceJet website and changes the currency selection from the dropdown menu to USD

Starting URL: https://www.spicejet.com/

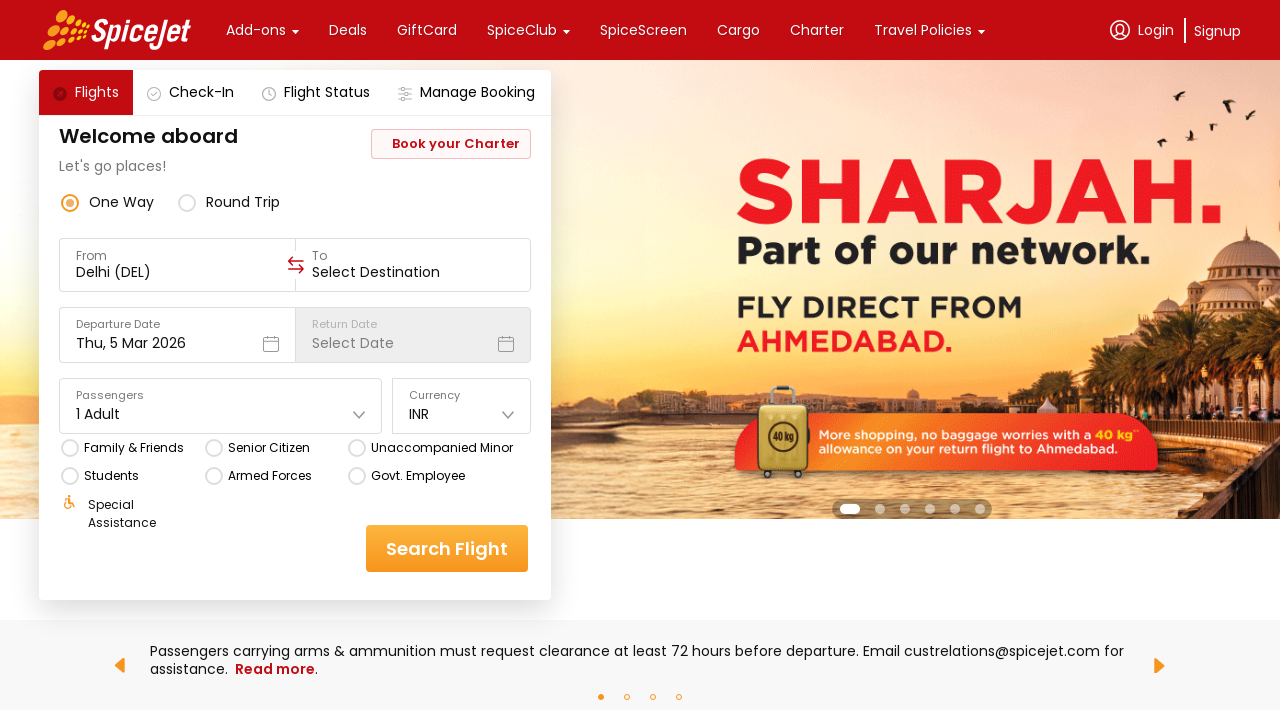

Navigated to SpiceJet website
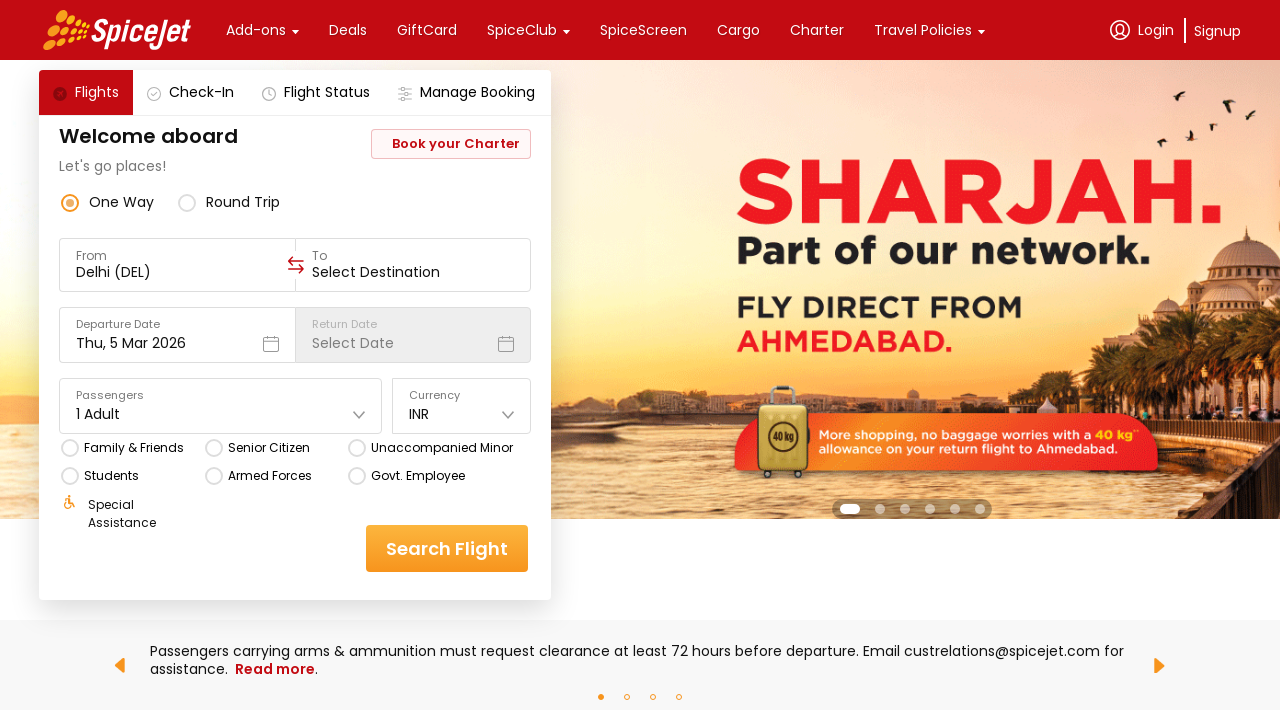

Clicked on Currency dropdown button at (462, 396) on xpath=//div[@class='css-1dbjc4n r-18u37iz r-19h5ruw r-184en5c']//div[@class='css
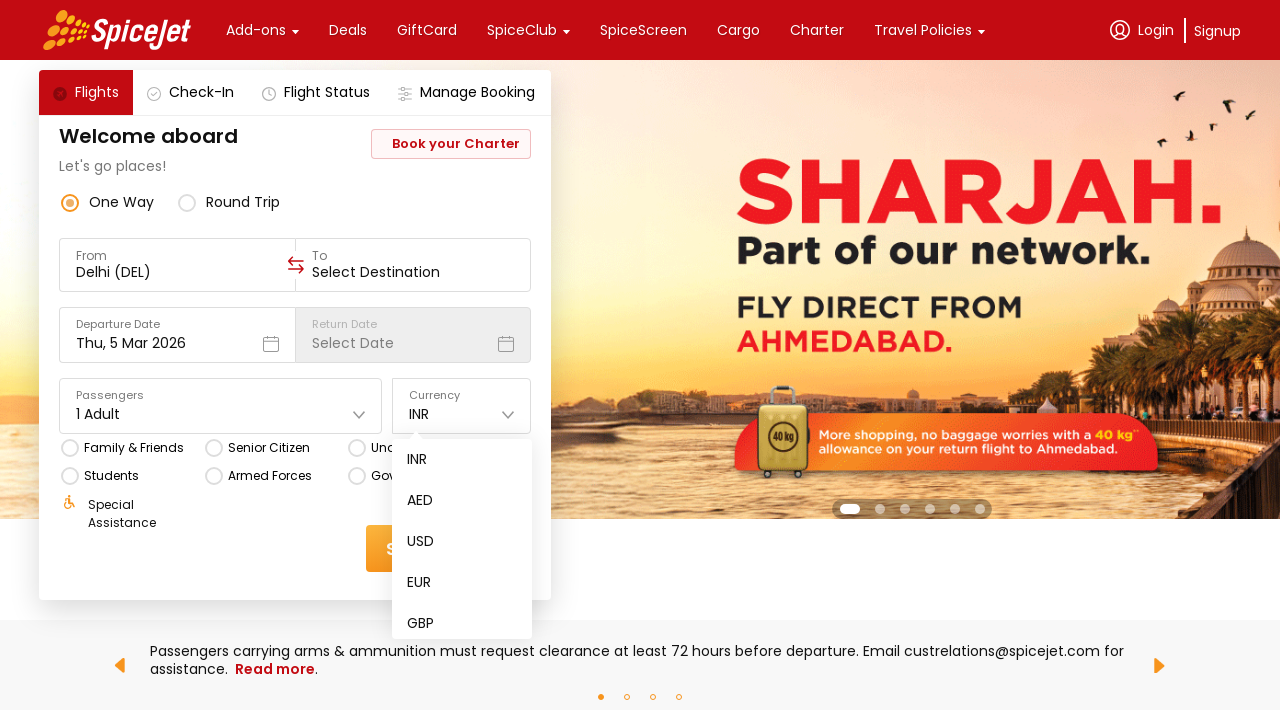

Currency dropdown options became visible
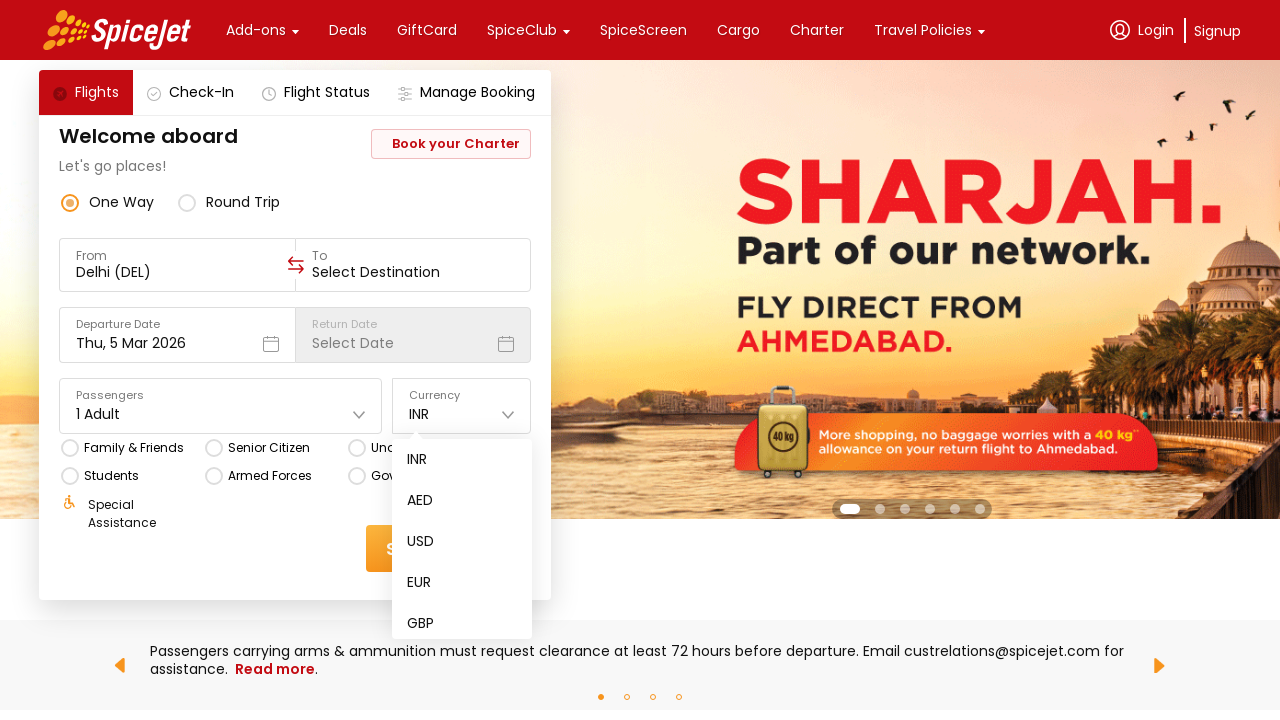

Selected USD currency from dropdown at (421, 542) on xpath=//div[@class='css-1dbjc4n r-1habvwh r-1loqt21 r-1777fci r-1mi0q7o r-1yt7n8
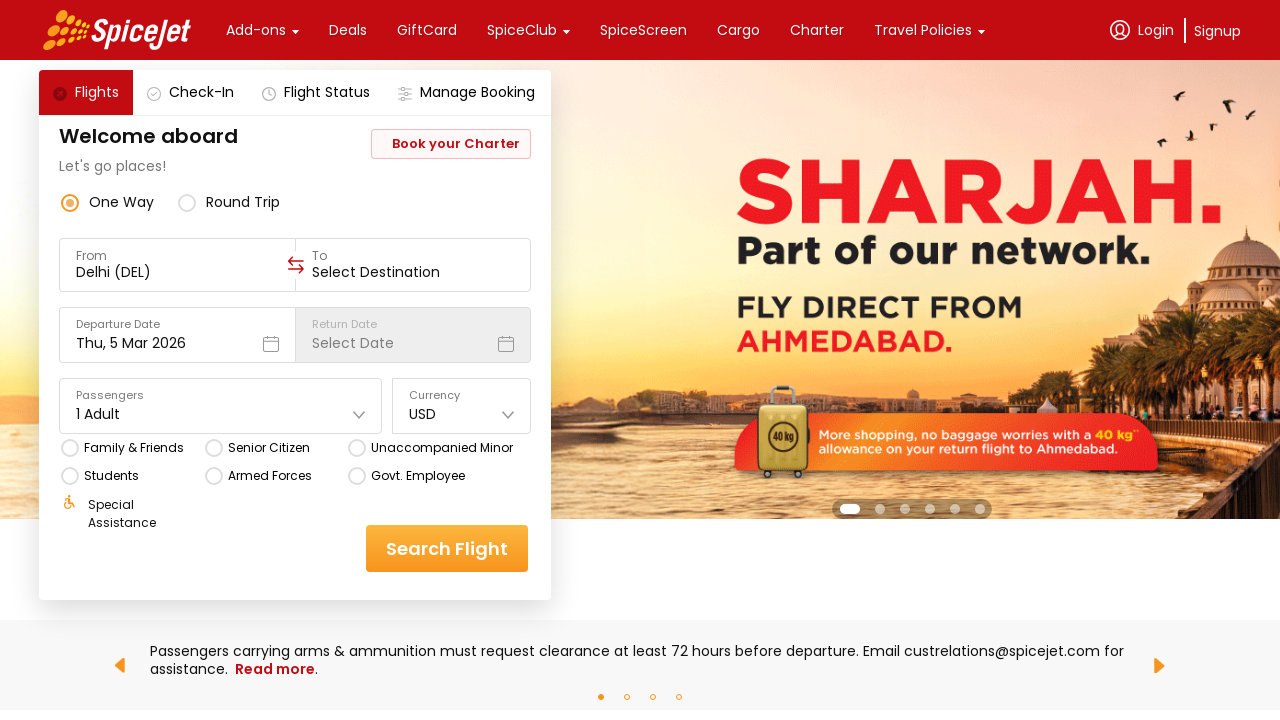

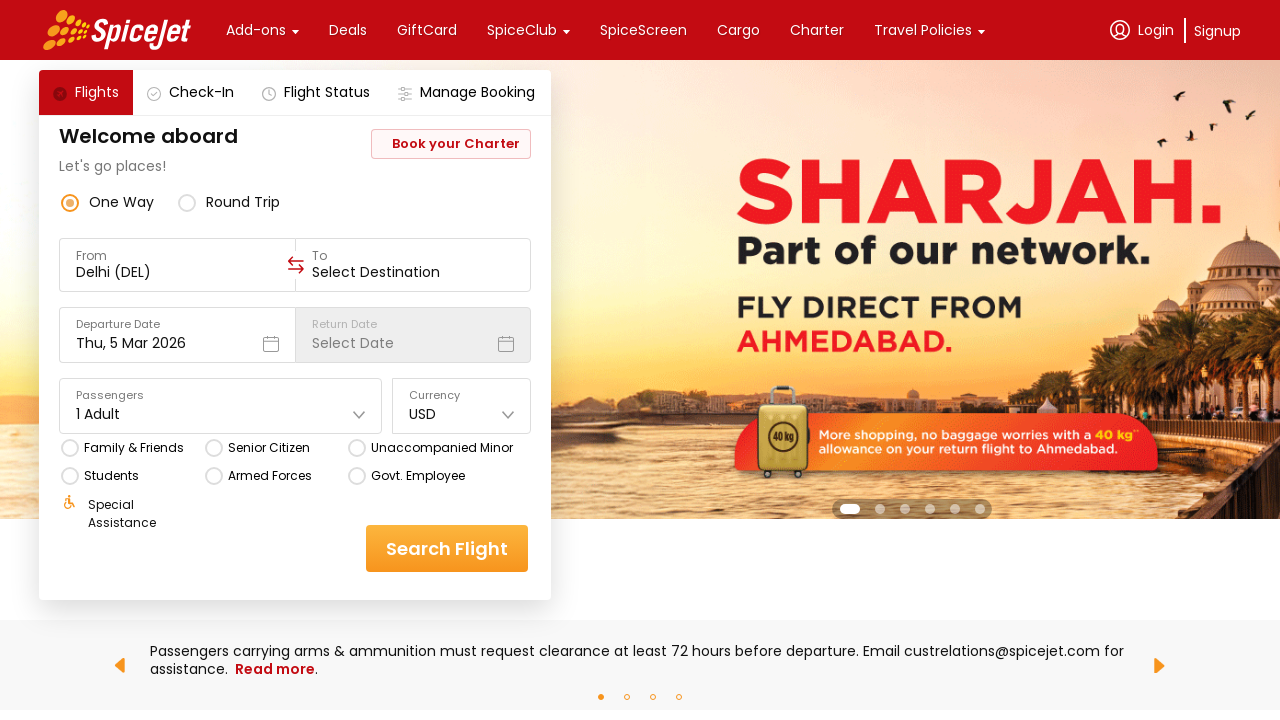